Tests a form that calculates the sum of two numbers displayed on the page and selects the result from a dropdown menu

Starting URL: http://suninjuly.github.io/selects1.html

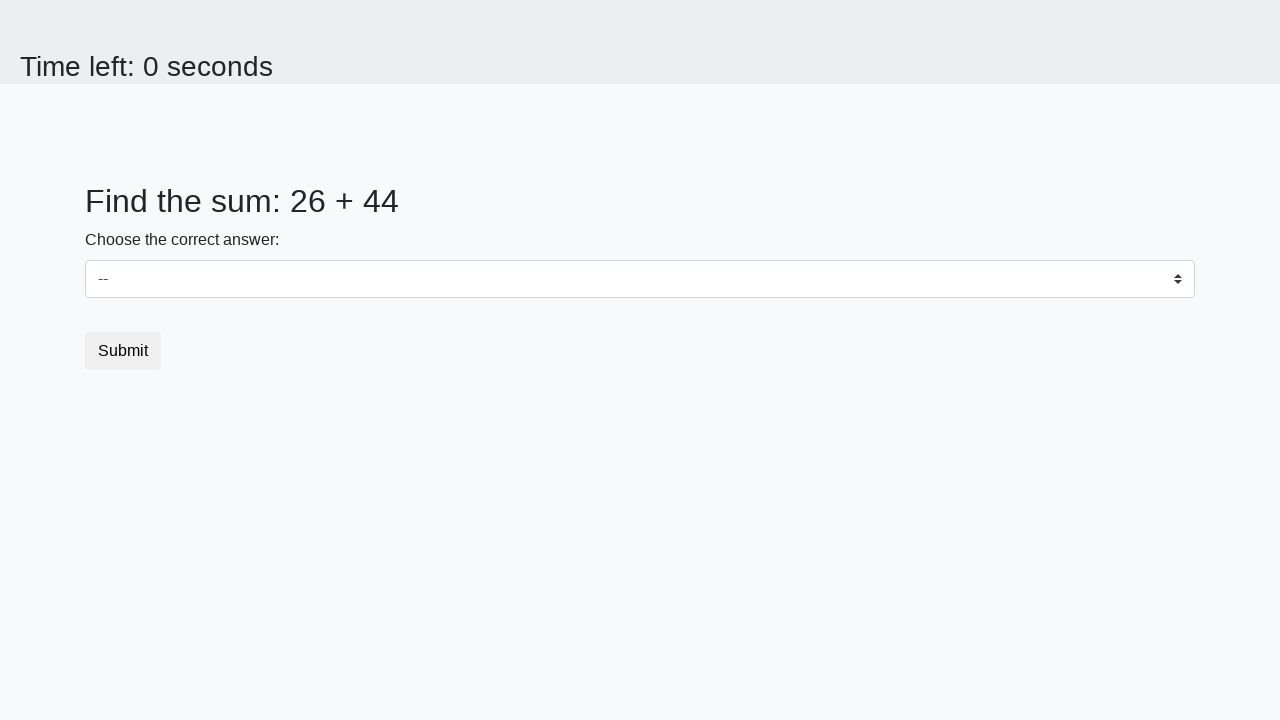

Navigated to form page
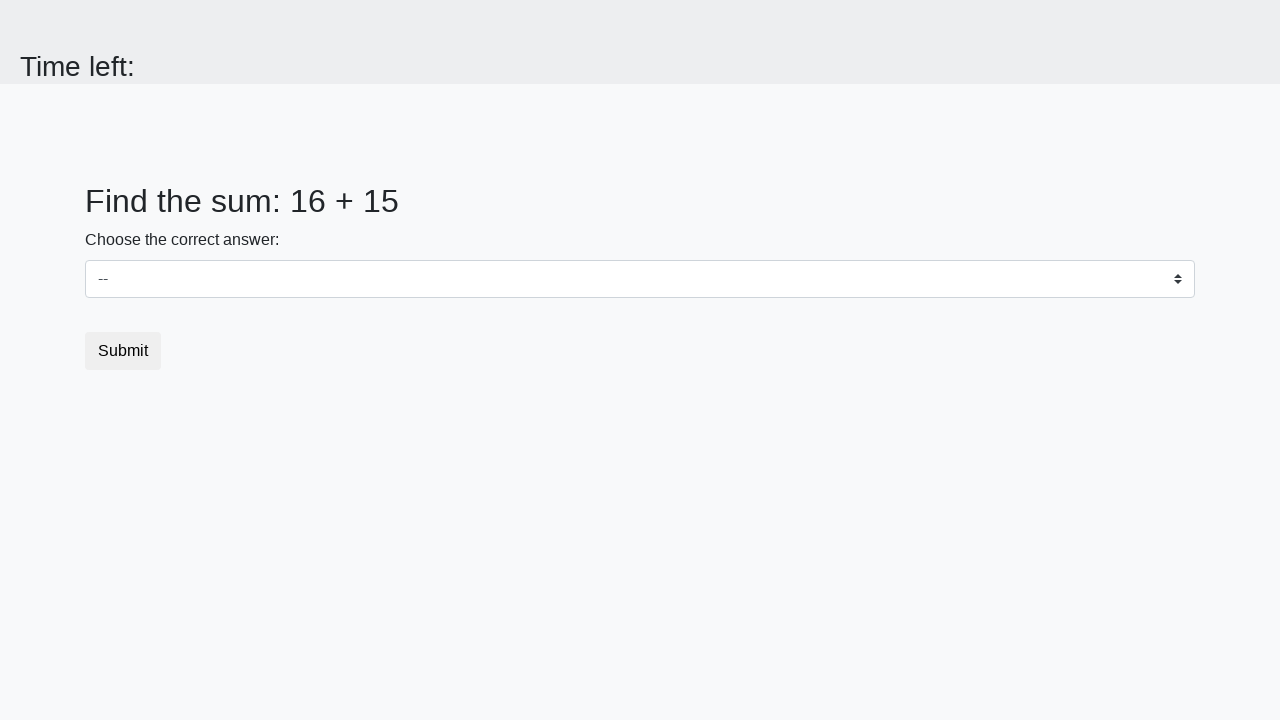

Located first number element
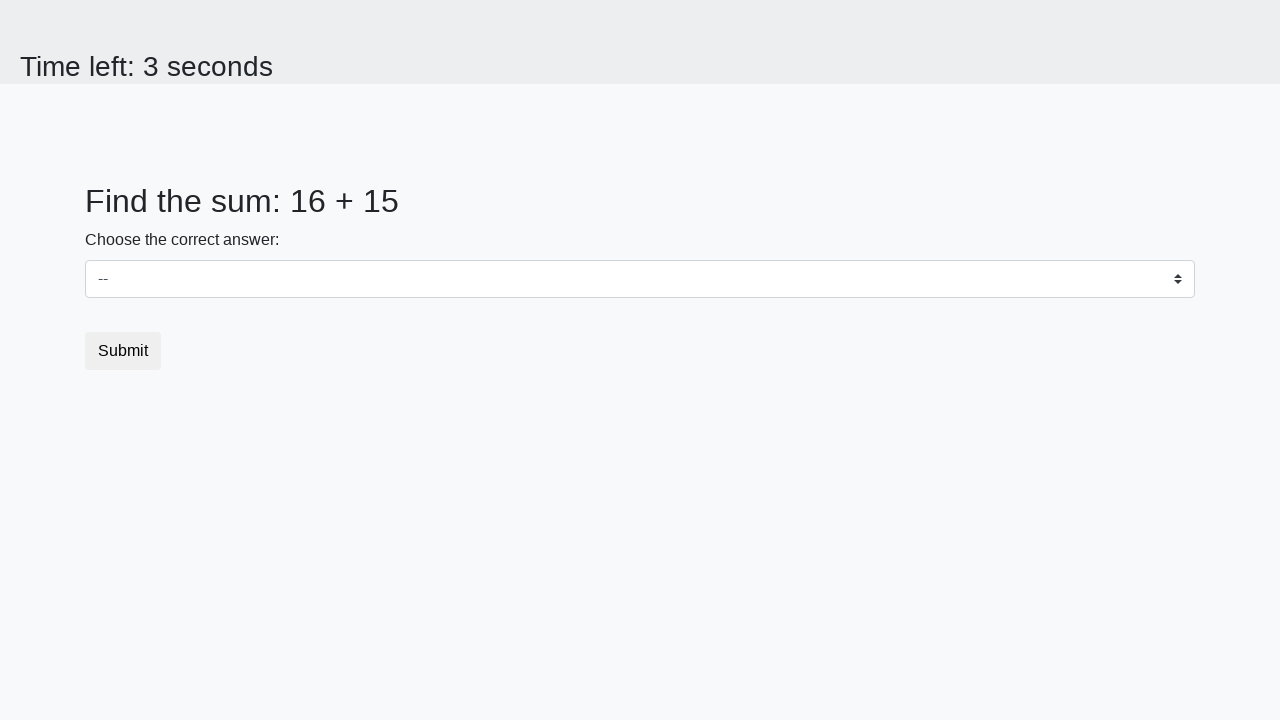

Read first number: 16
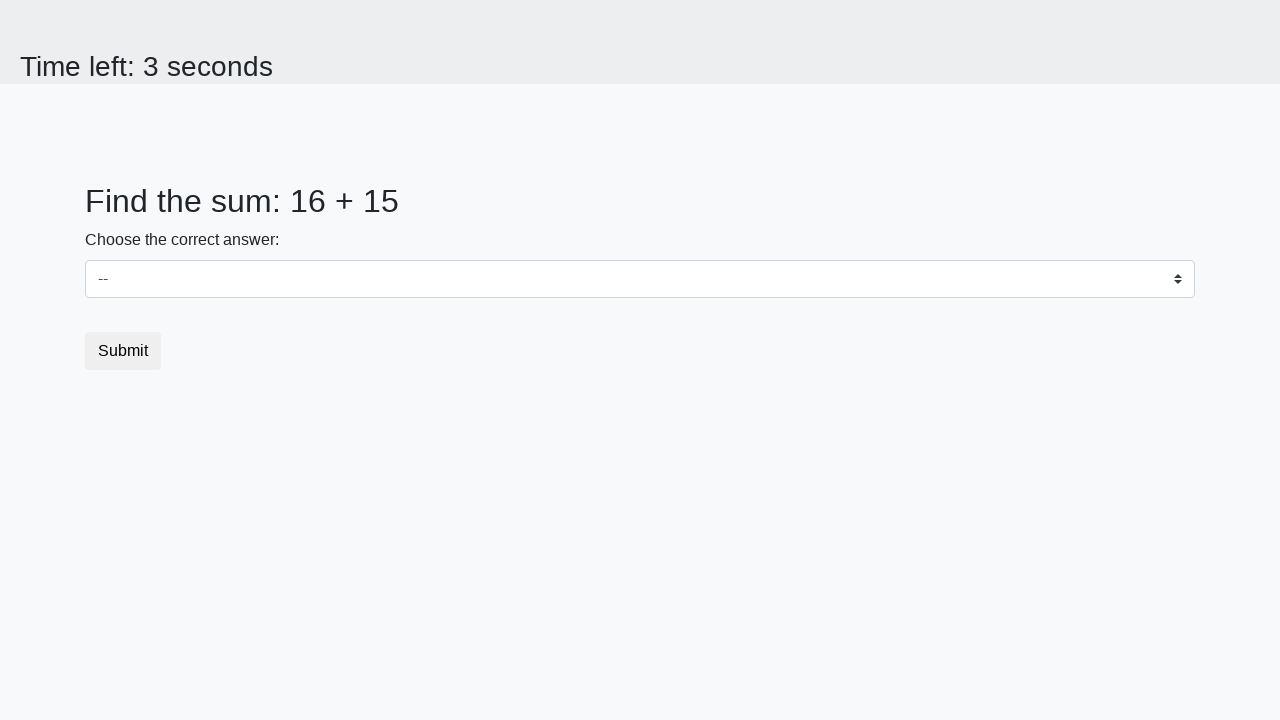

Located second number element
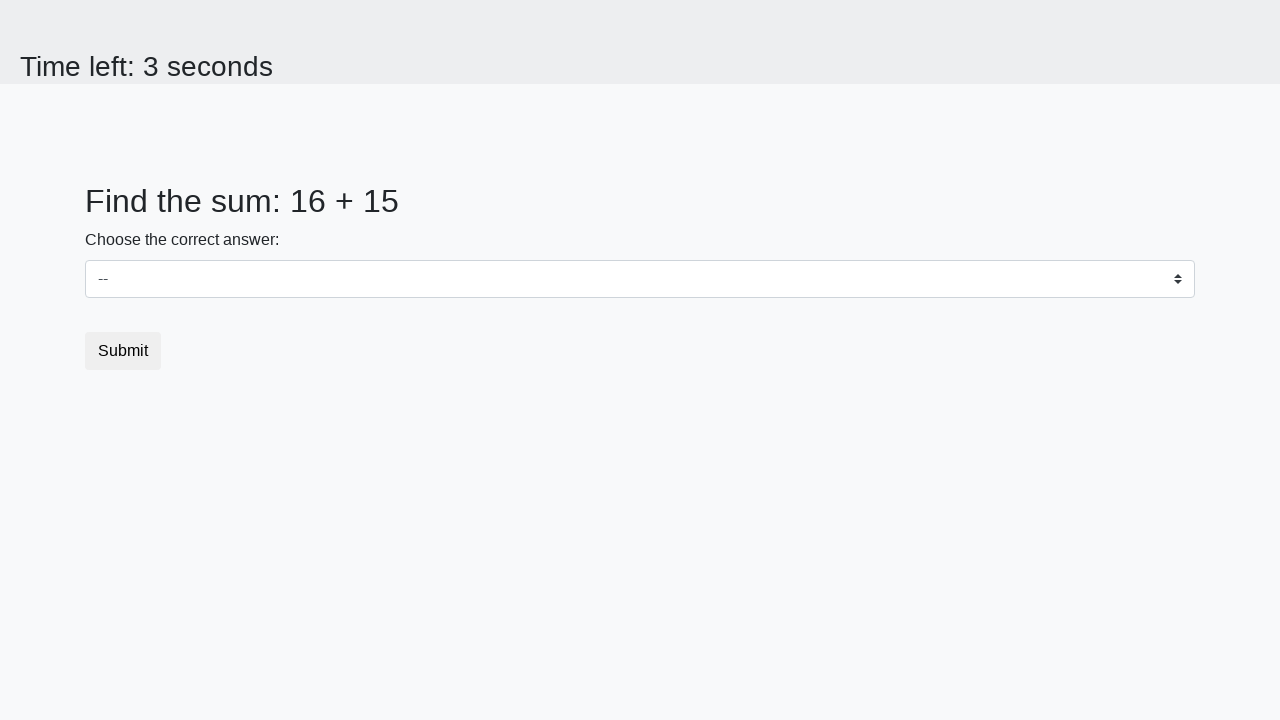

Read second number: 15
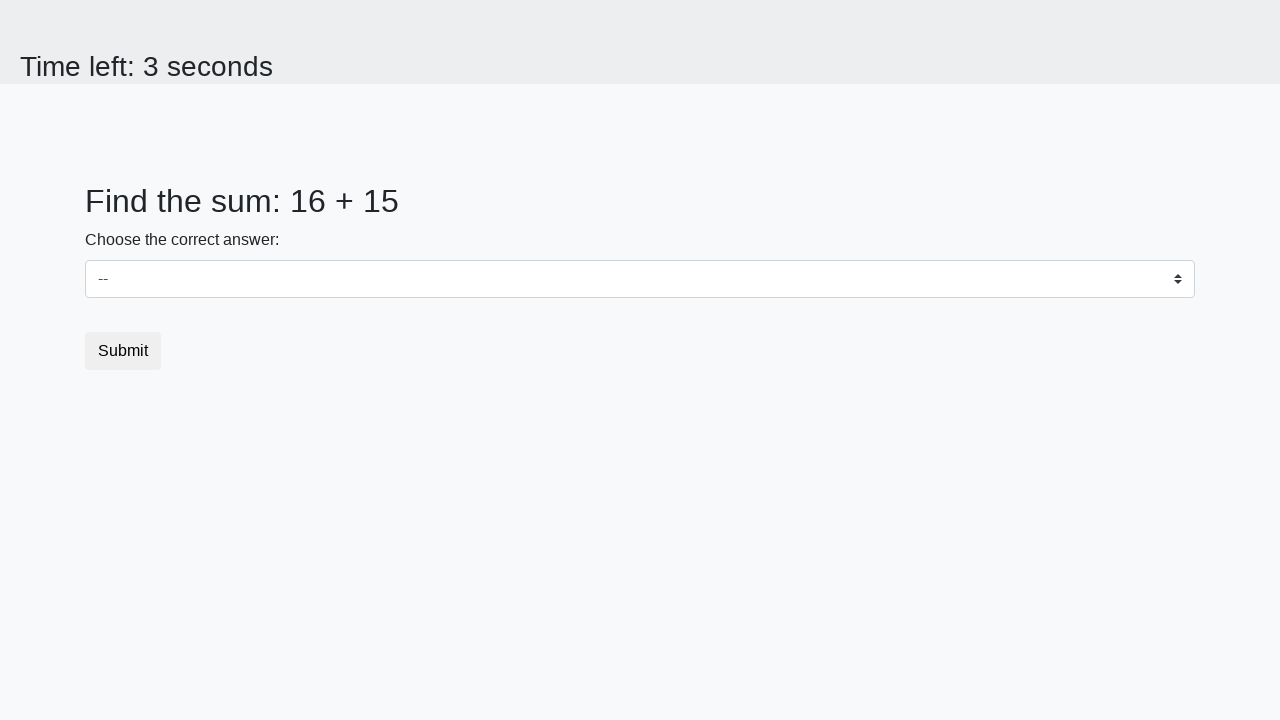

Calculated sum: 16 + 15 = 31
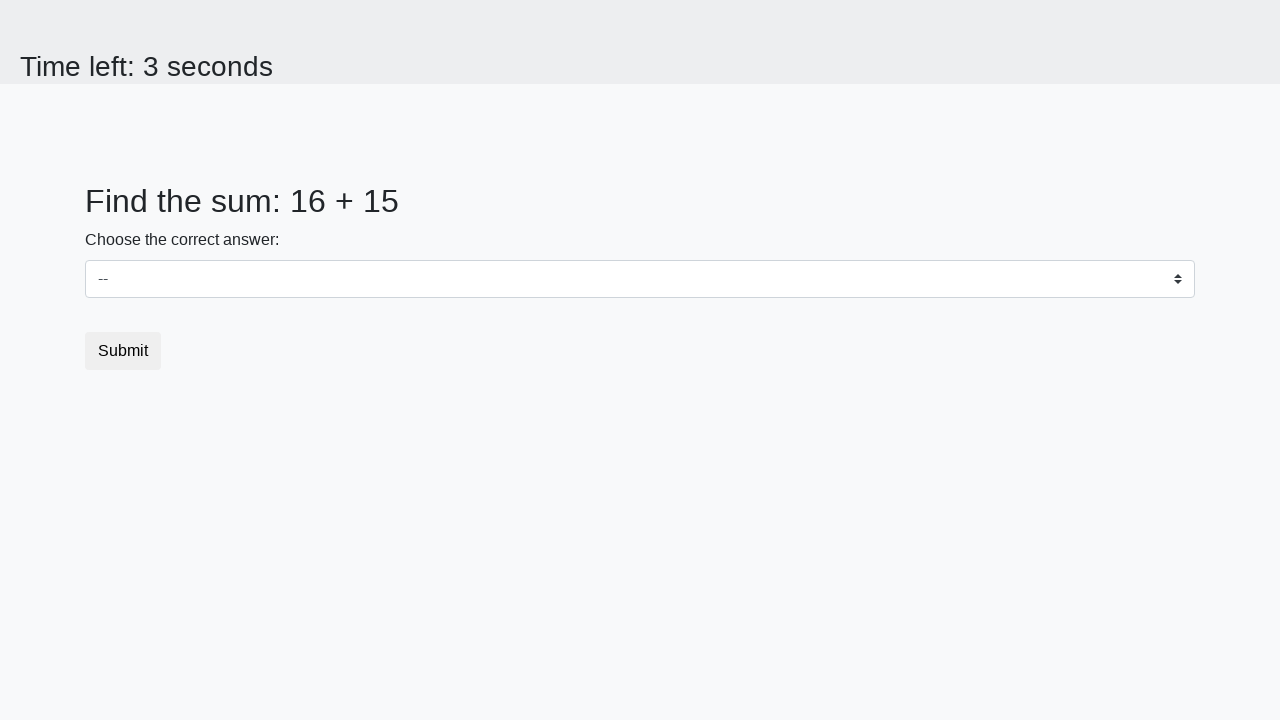

Selected calculated value '31' from dropdown on select#dropdown
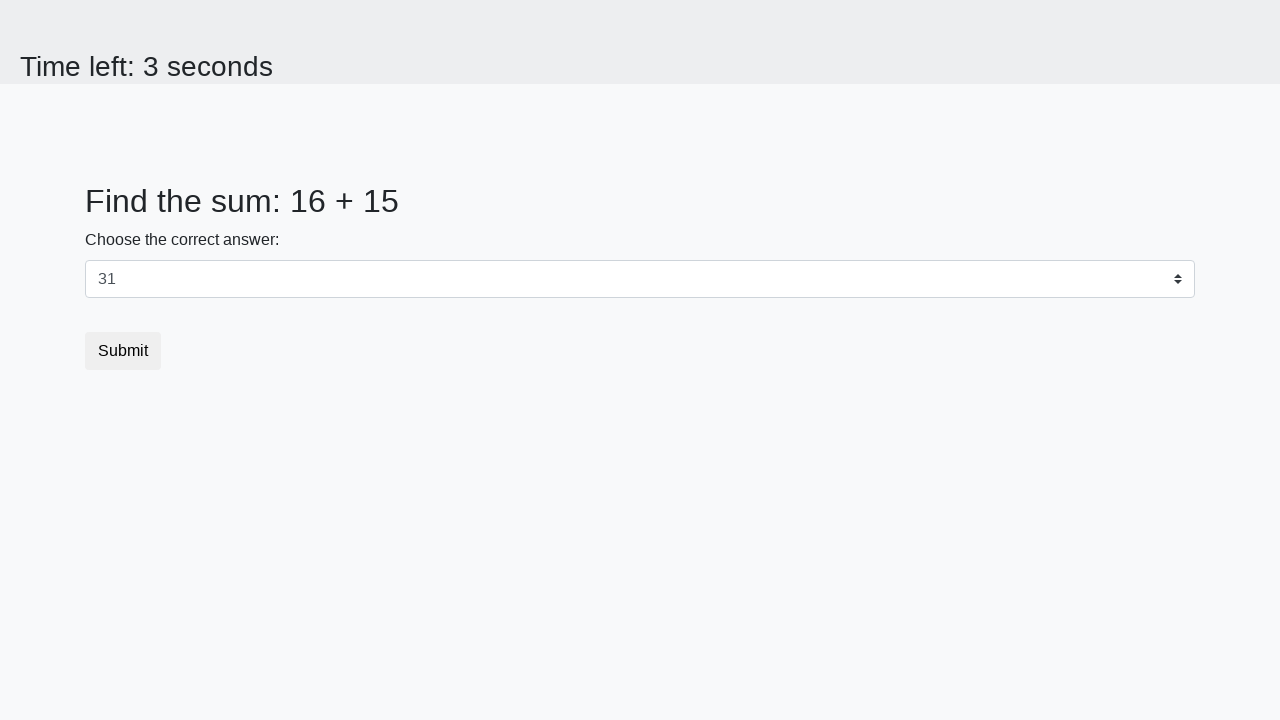

Clicked submit button at (123, 351) on button.btn.btn-default
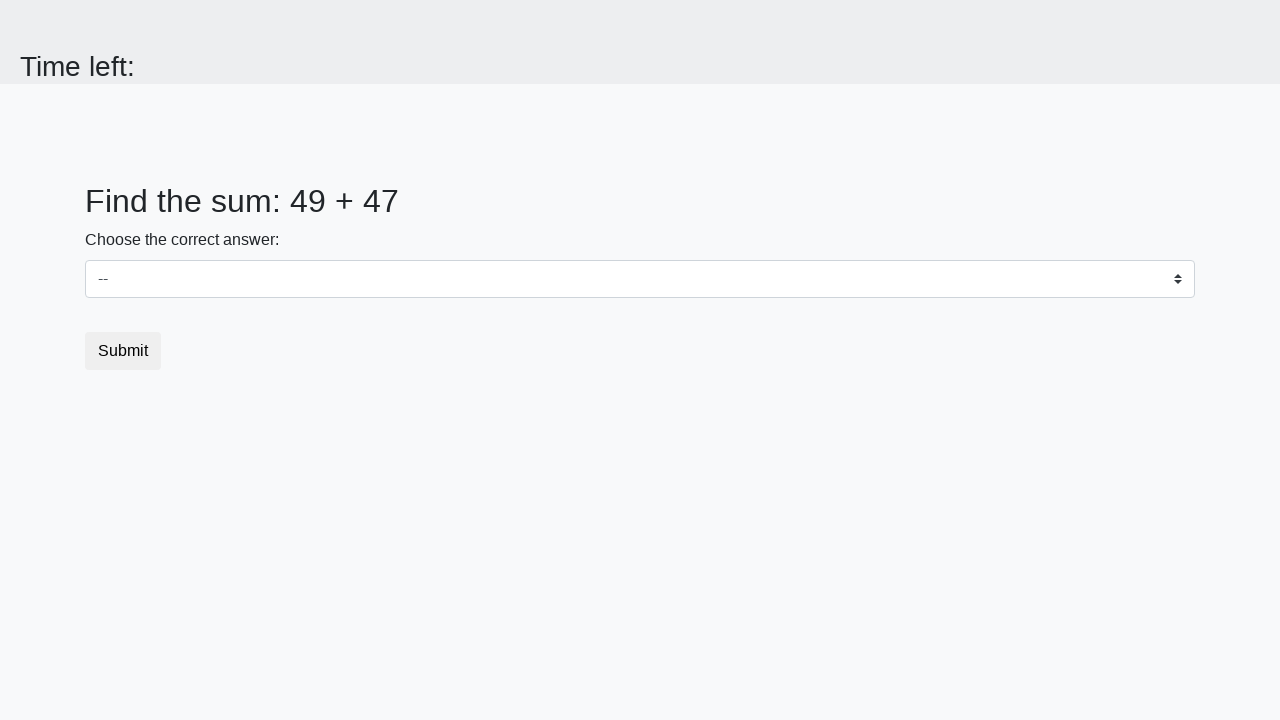

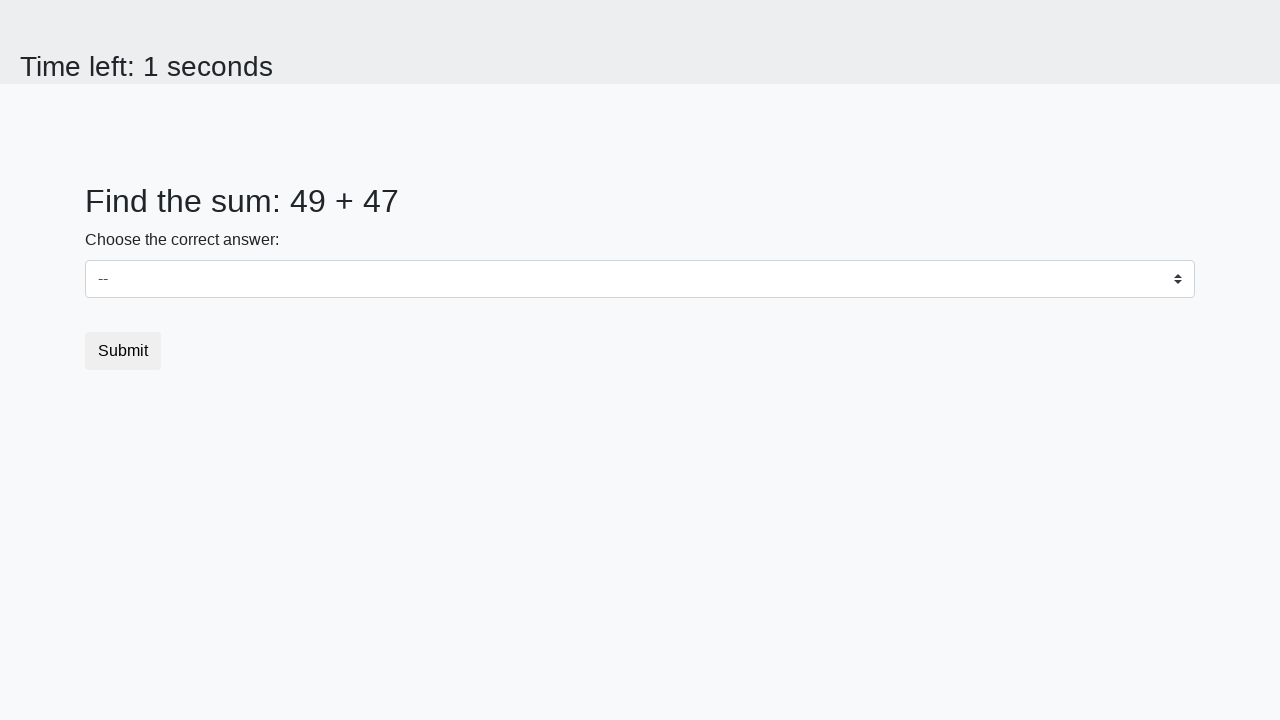